Tests the sorting functionality of a web table by selecting 20 items per page, clicking on the first column header to sort, and verifying the table is sorted correctly

Starting URL: https://rahulshettyacademy.com/seleniumPractise/#/offers

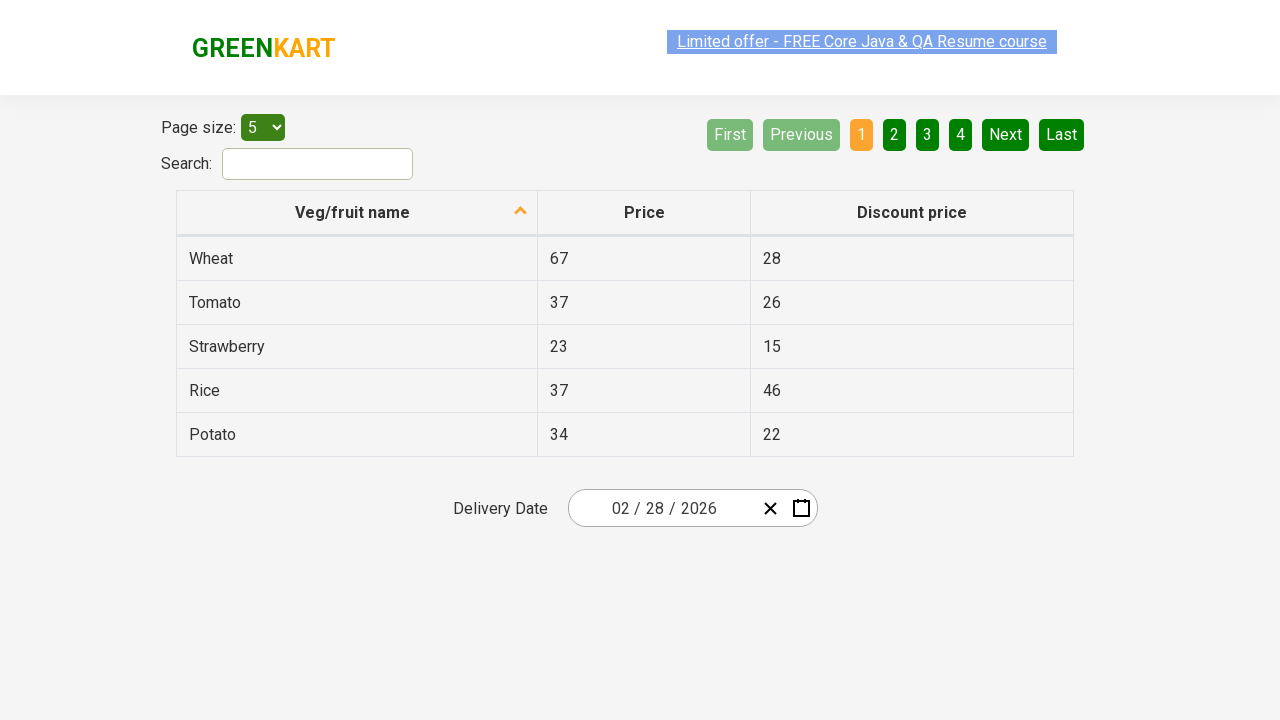

Selected 20 items per page from dropdown on #page-menu
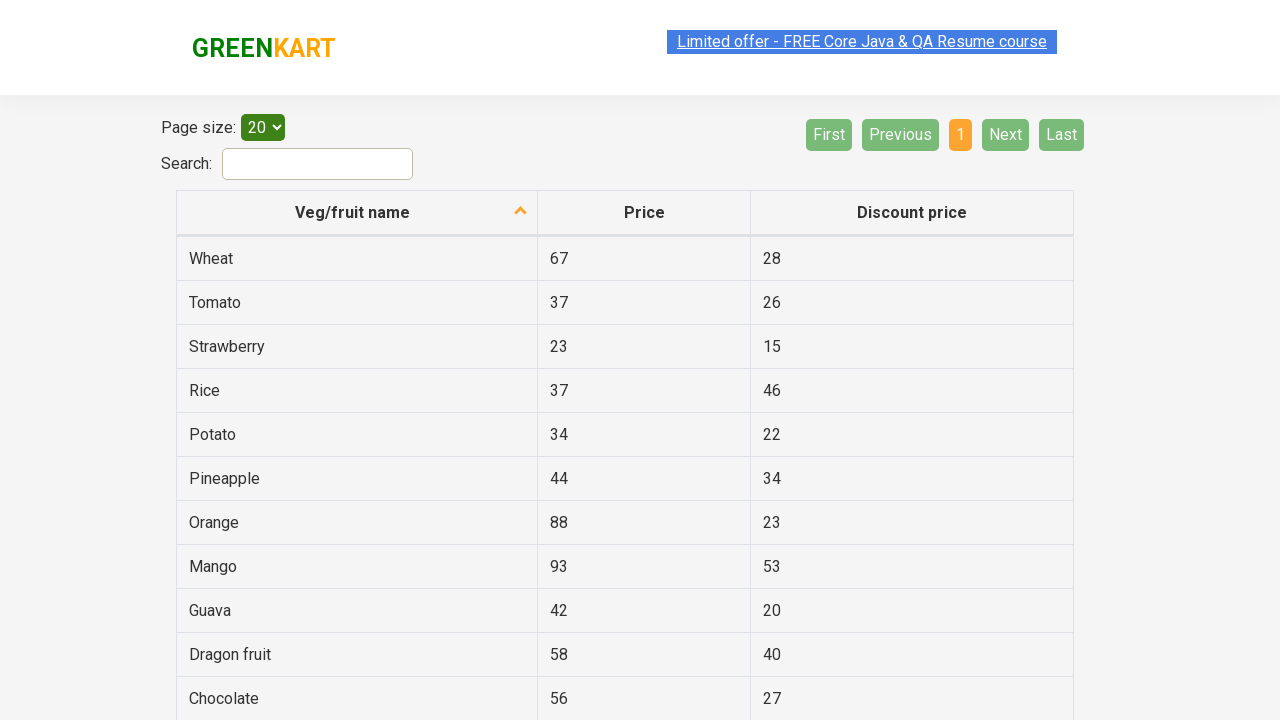

Waited for table to load with items
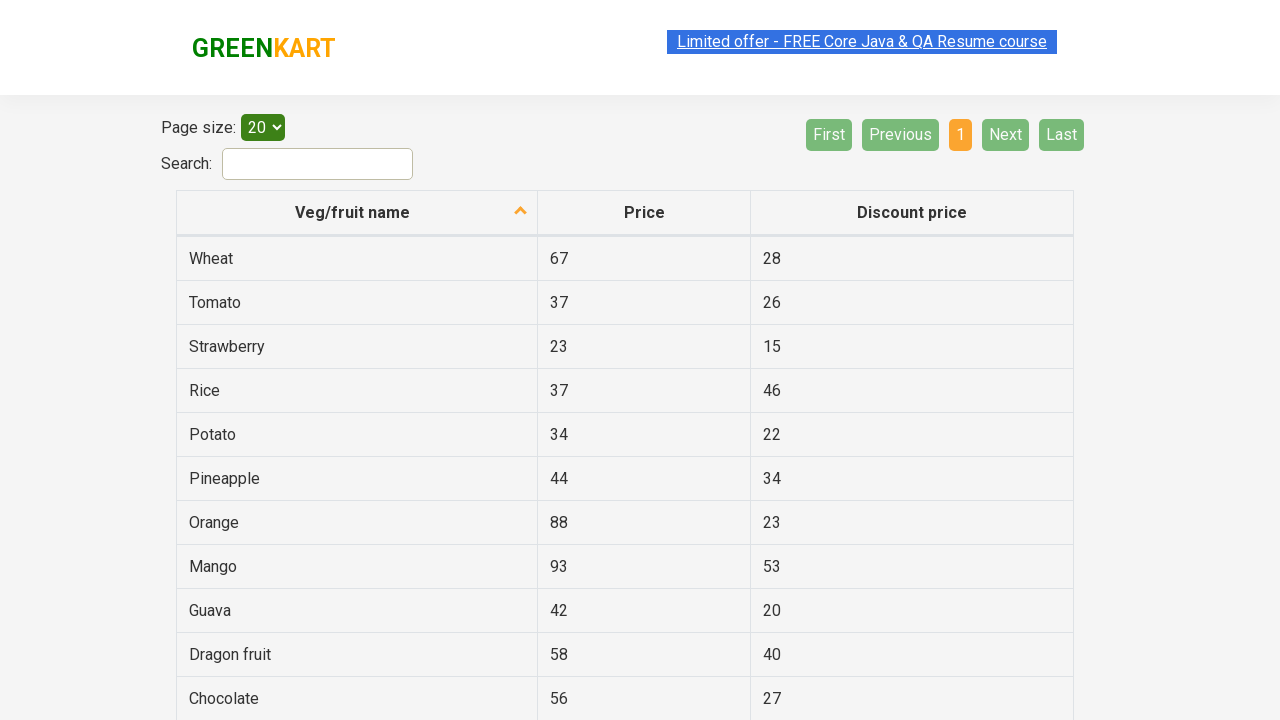

Retrieved all veggie names before sorting
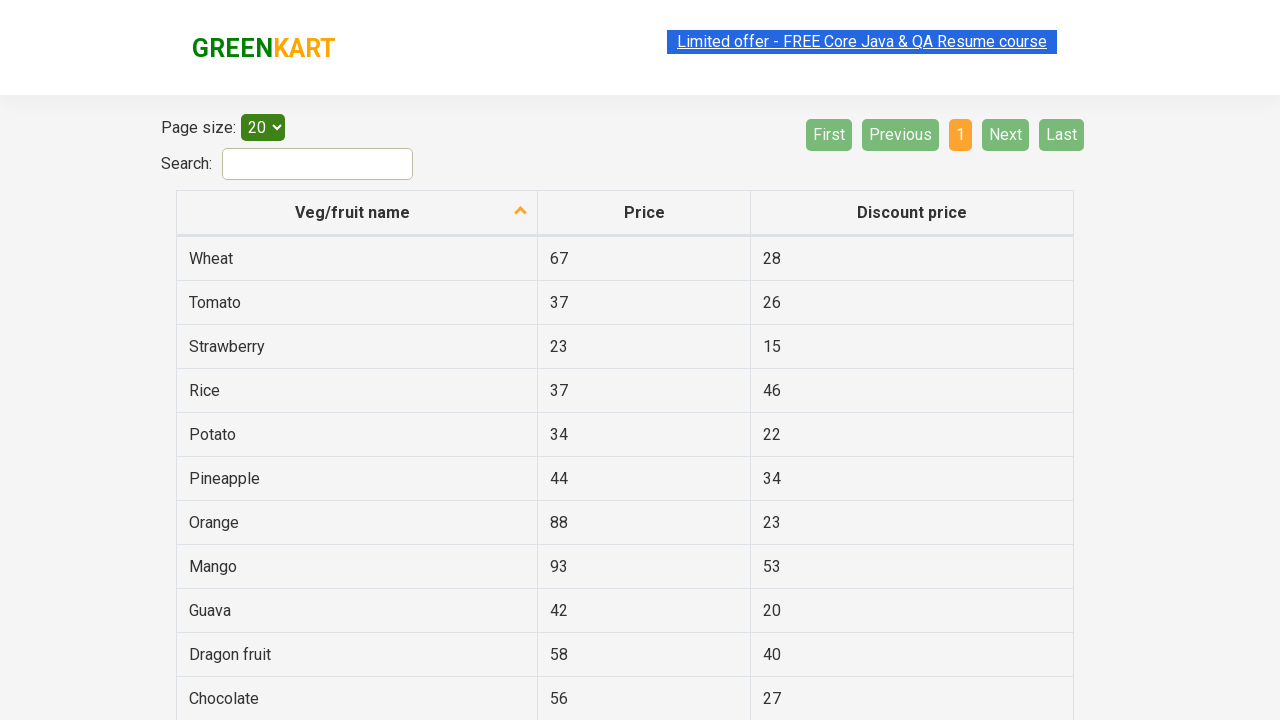

Clicked on first column header to sort table at (357, 213) on xpath=//thead/tr/th[1]
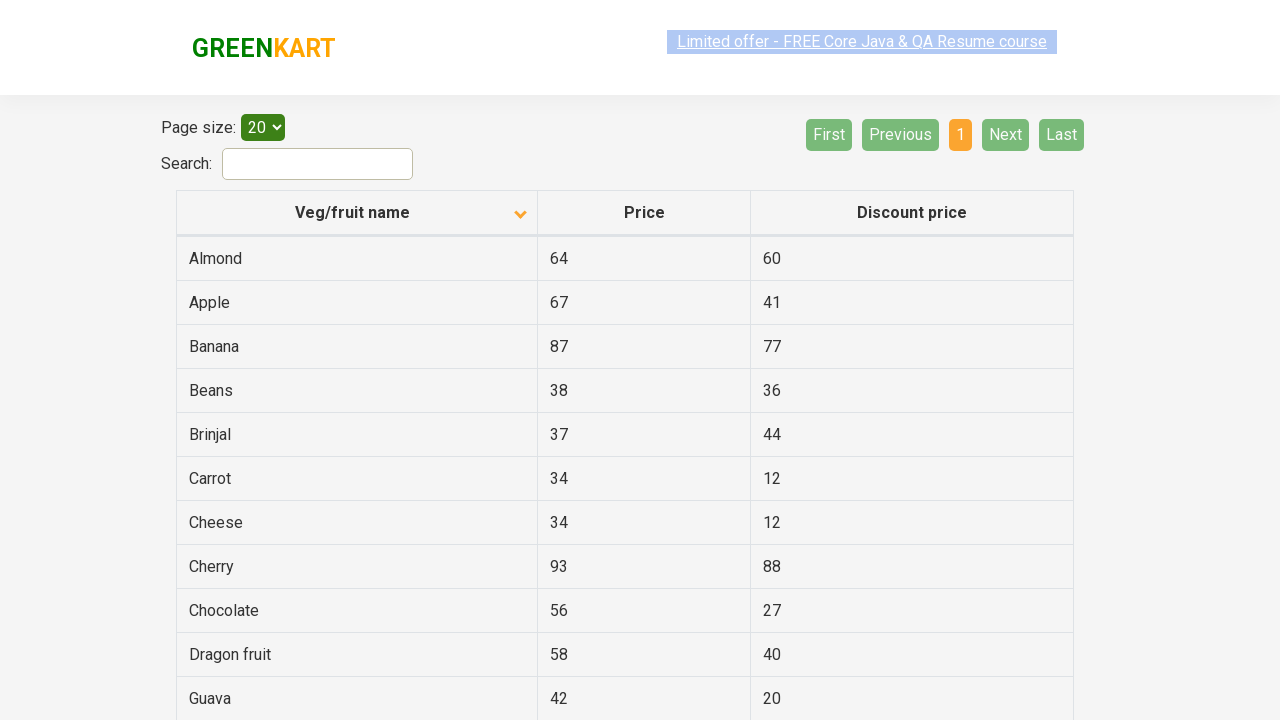

Waited for table to re-render after sorting
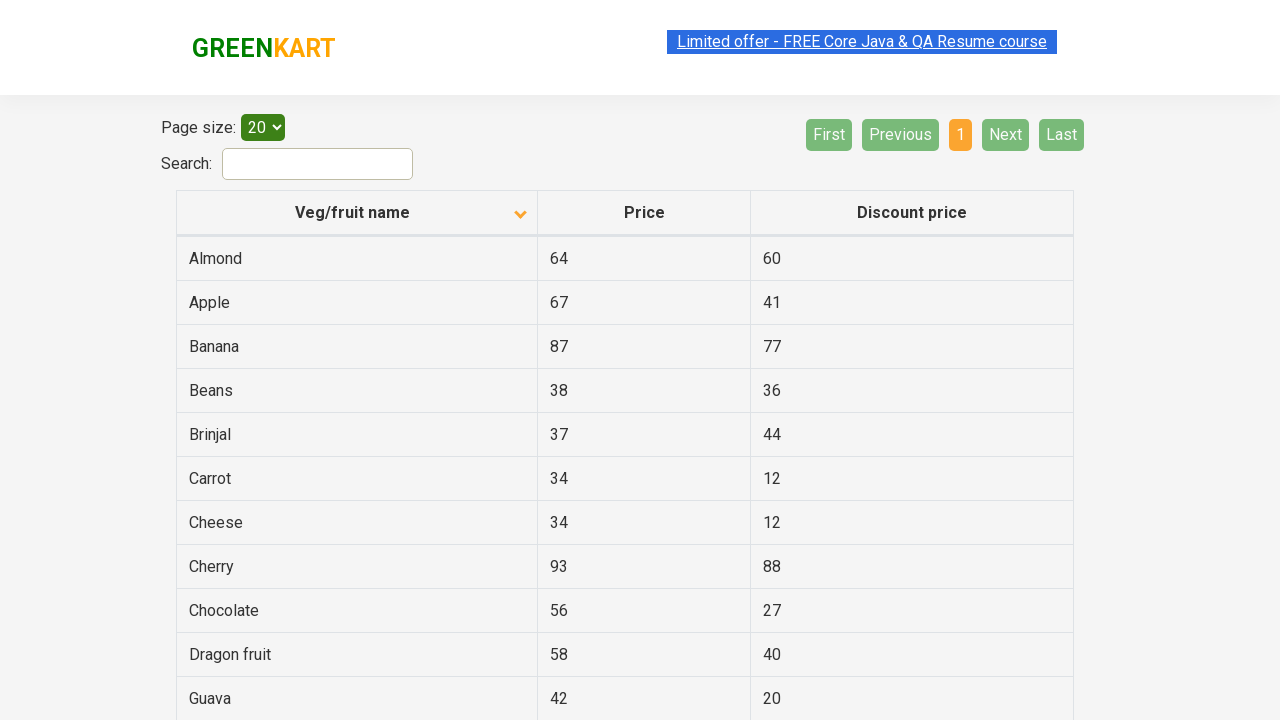

Retrieved all veggie names after sorting
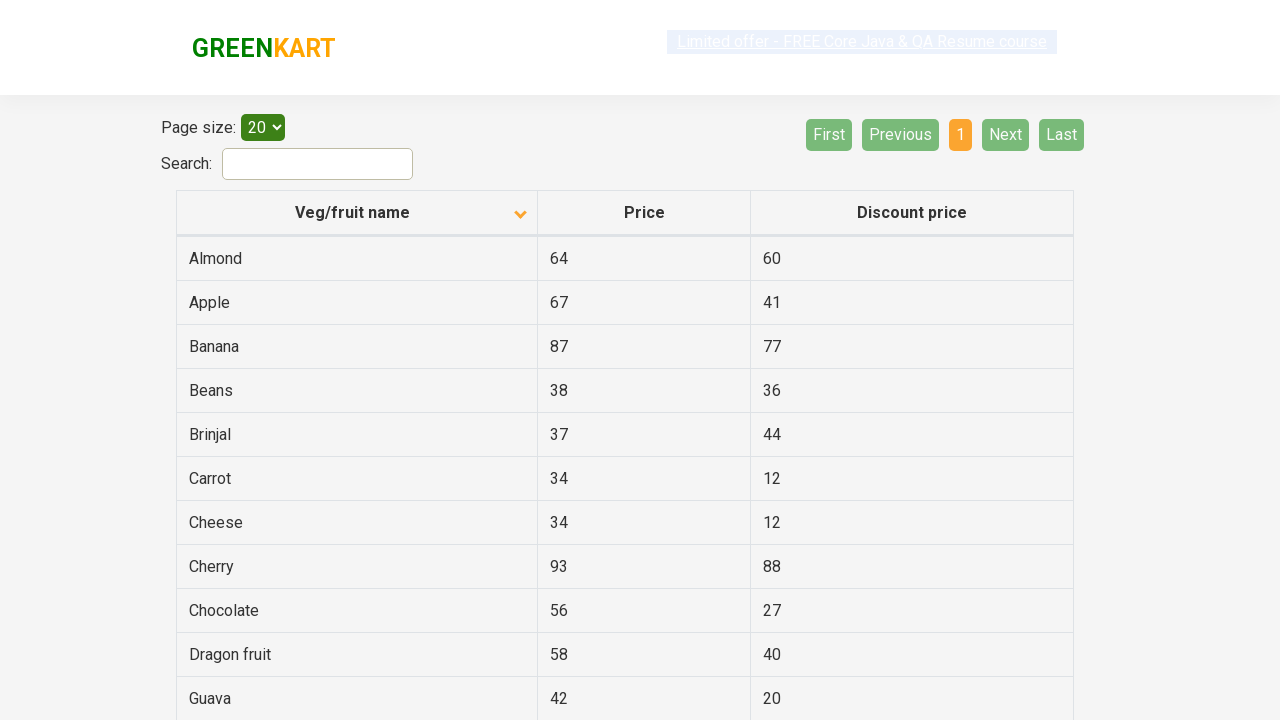

Verified table is sorted correctly - assertion passed
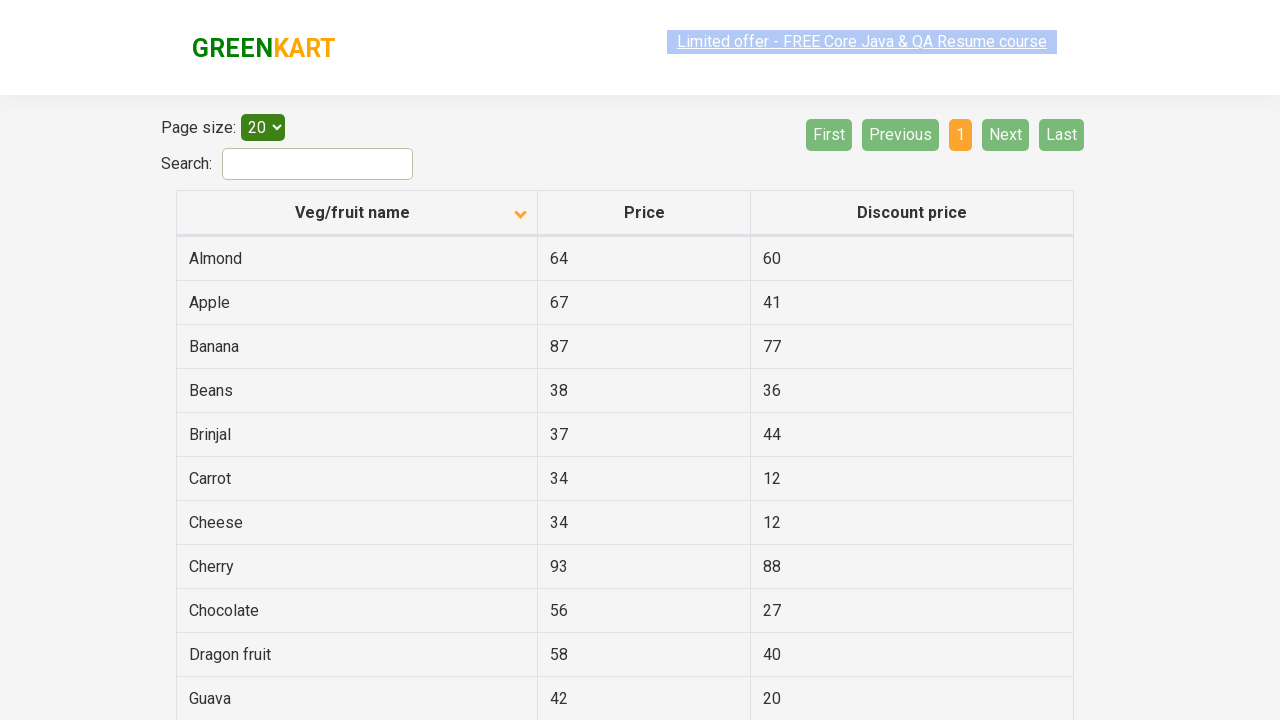

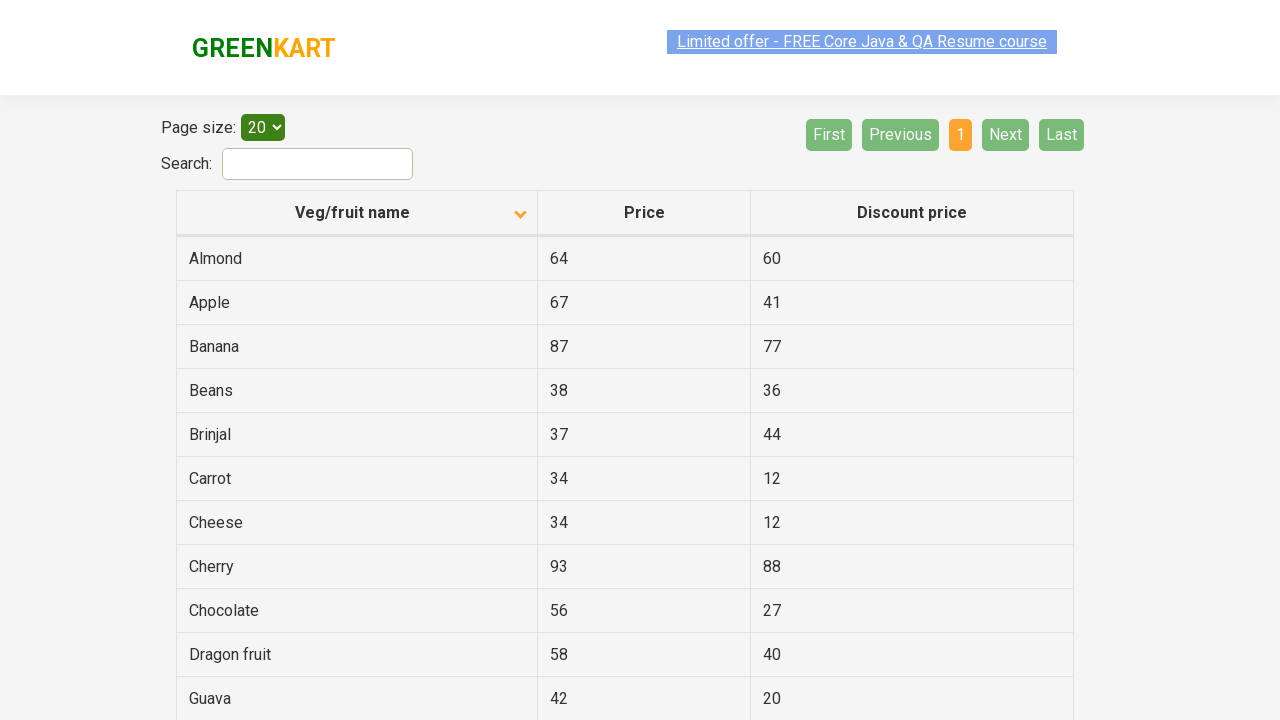